Tests clearing the completed state of all items by checking and then unchecking the "Mark all as complete" checkbox.

Starting URL: https://demo.playwright.dev/todomvc

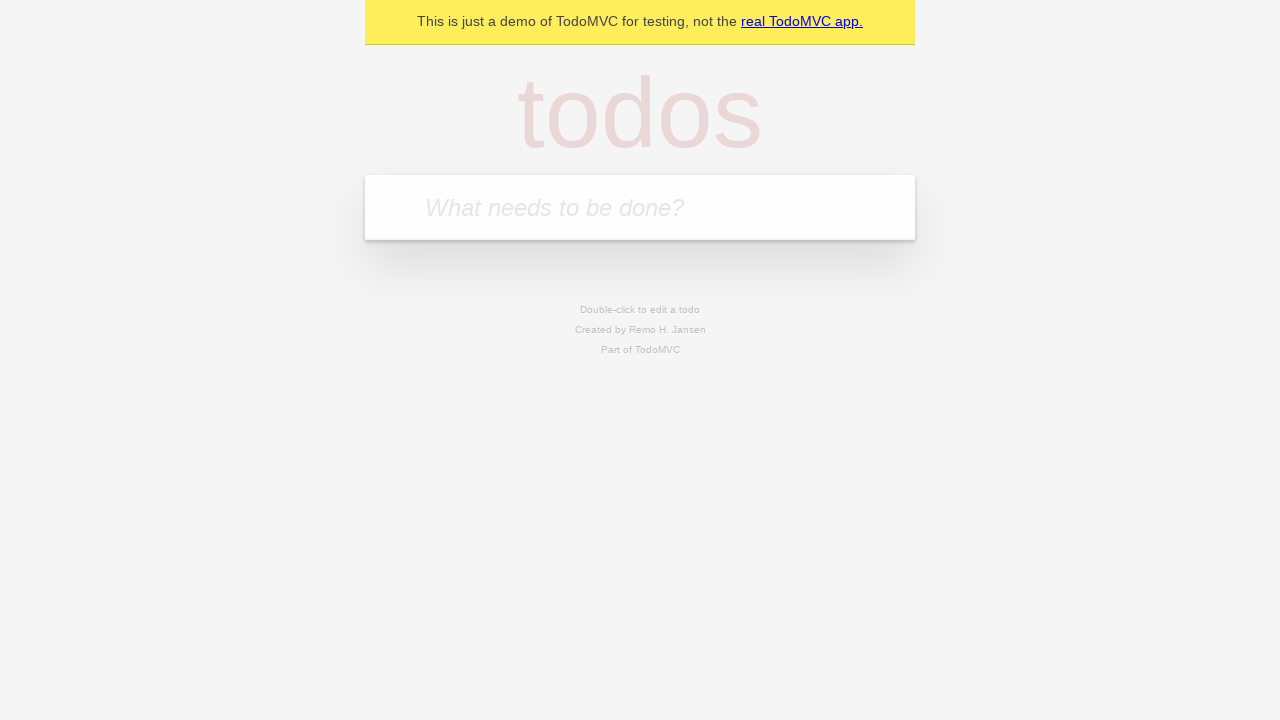

Filled todo input with 'buy some cheese' on internal:attr=[placeholder="What needs to be done?"i]
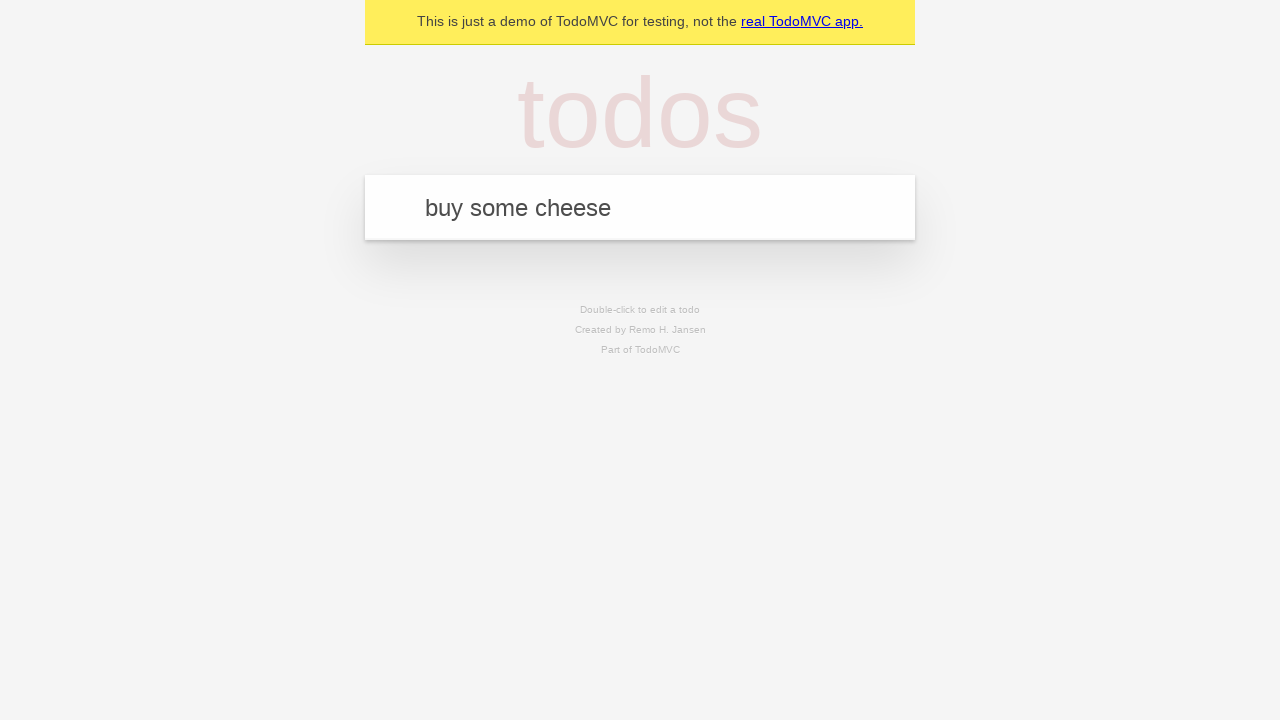

Pressed Enter to create first todo item on internal:attr=[placeholder="What needs to be done?"i]
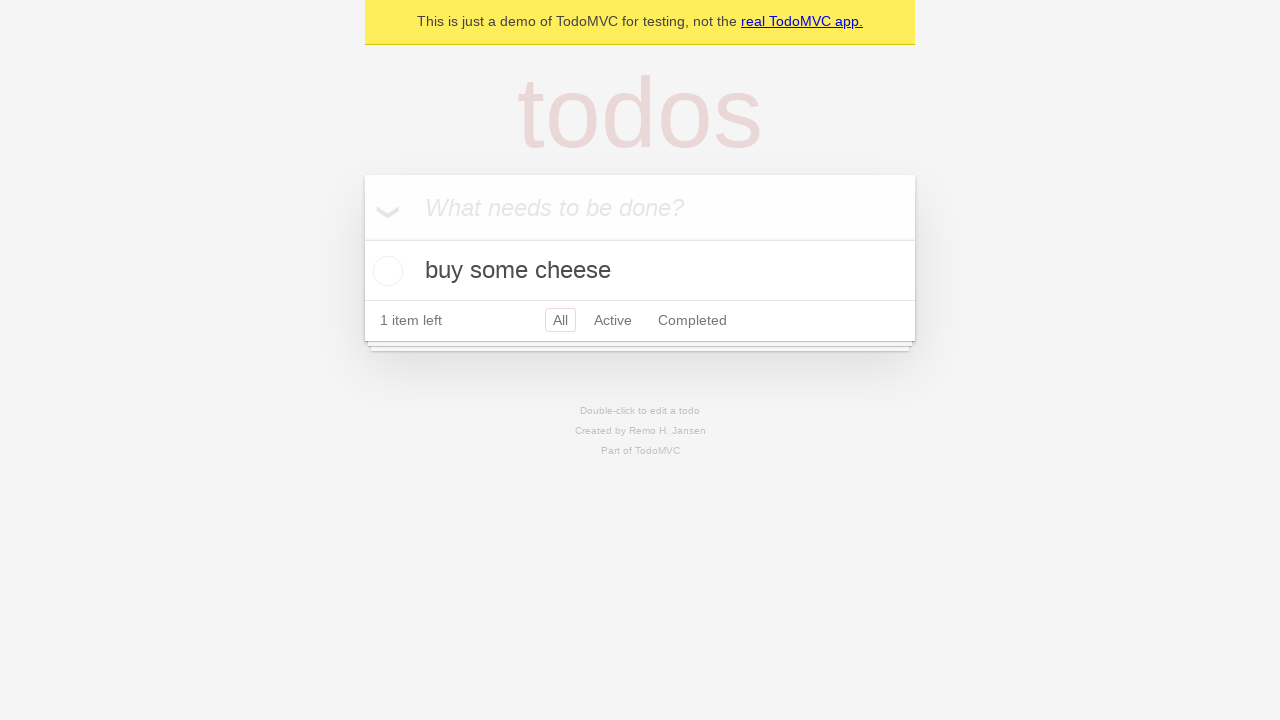

Filled todo input with 'feed the cat' on internal:attr=[placeholder="What needs to be done?"i]
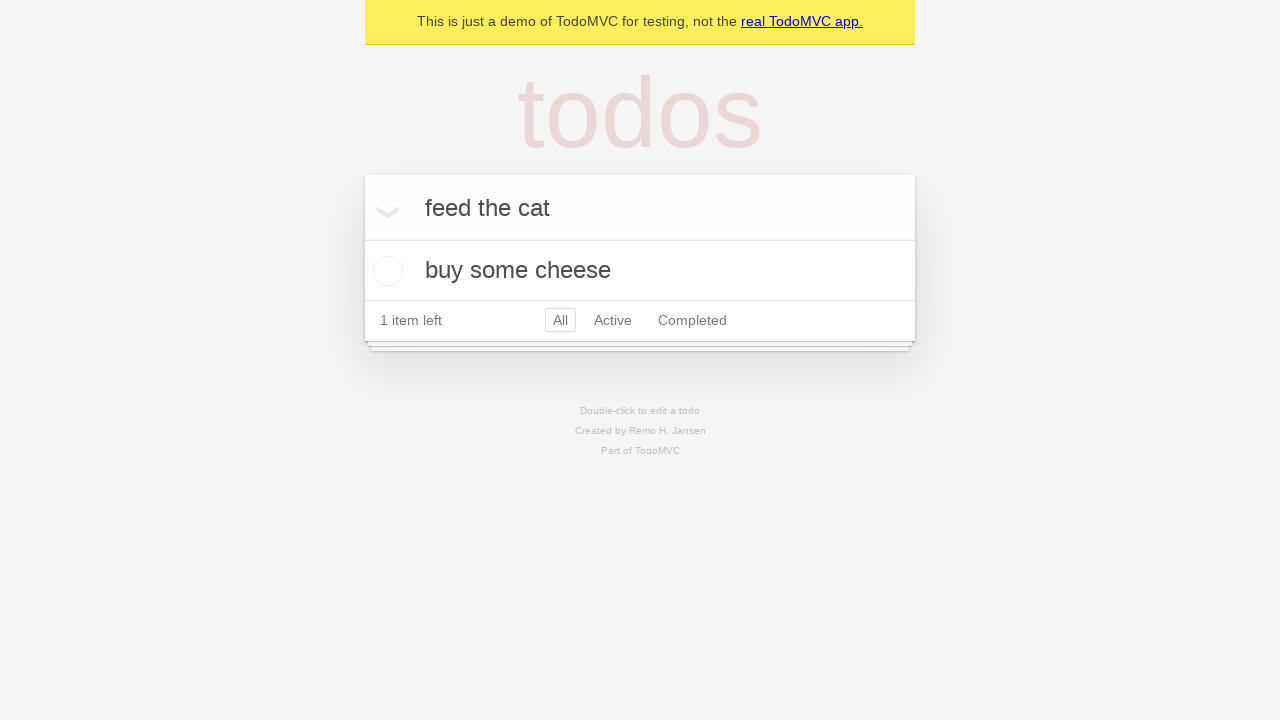

Pressed Enter to create second todo item on internal:attr=[placeholder="What needs to be done?"i]
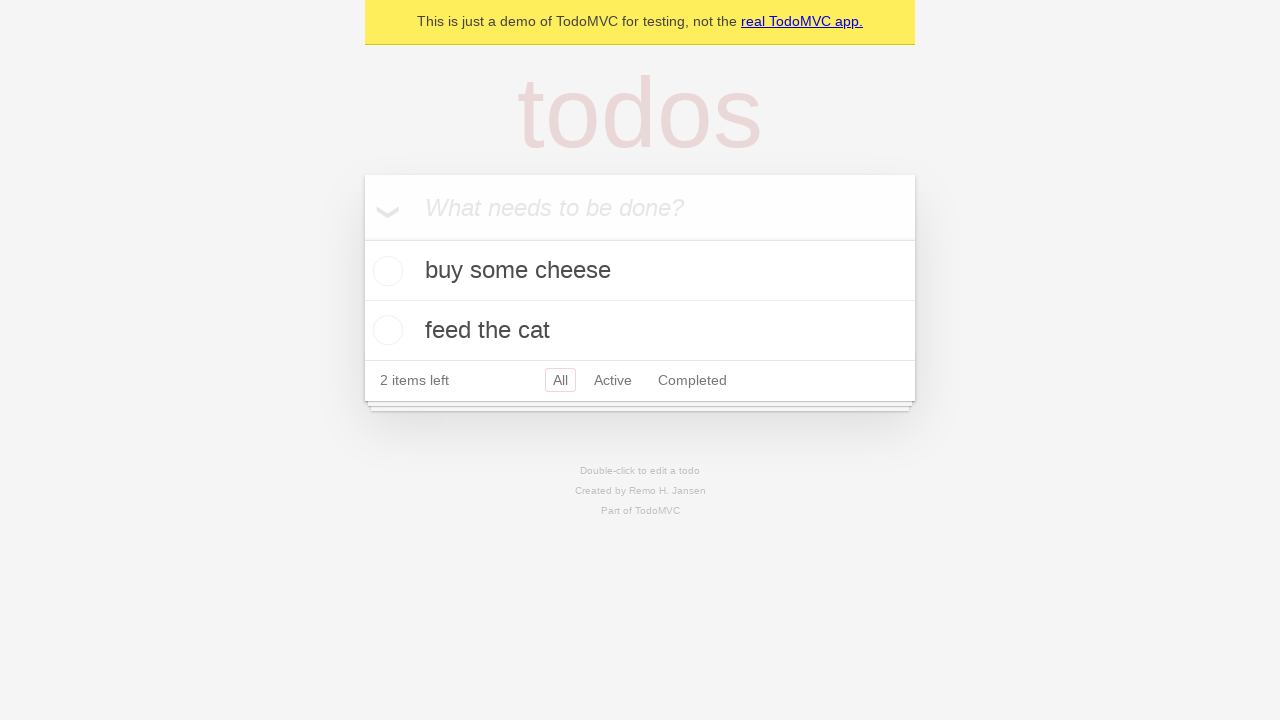

Filled todo input with 'book a doctors appointment' on internal:attr=[placeholder="What needs to be done?"i]
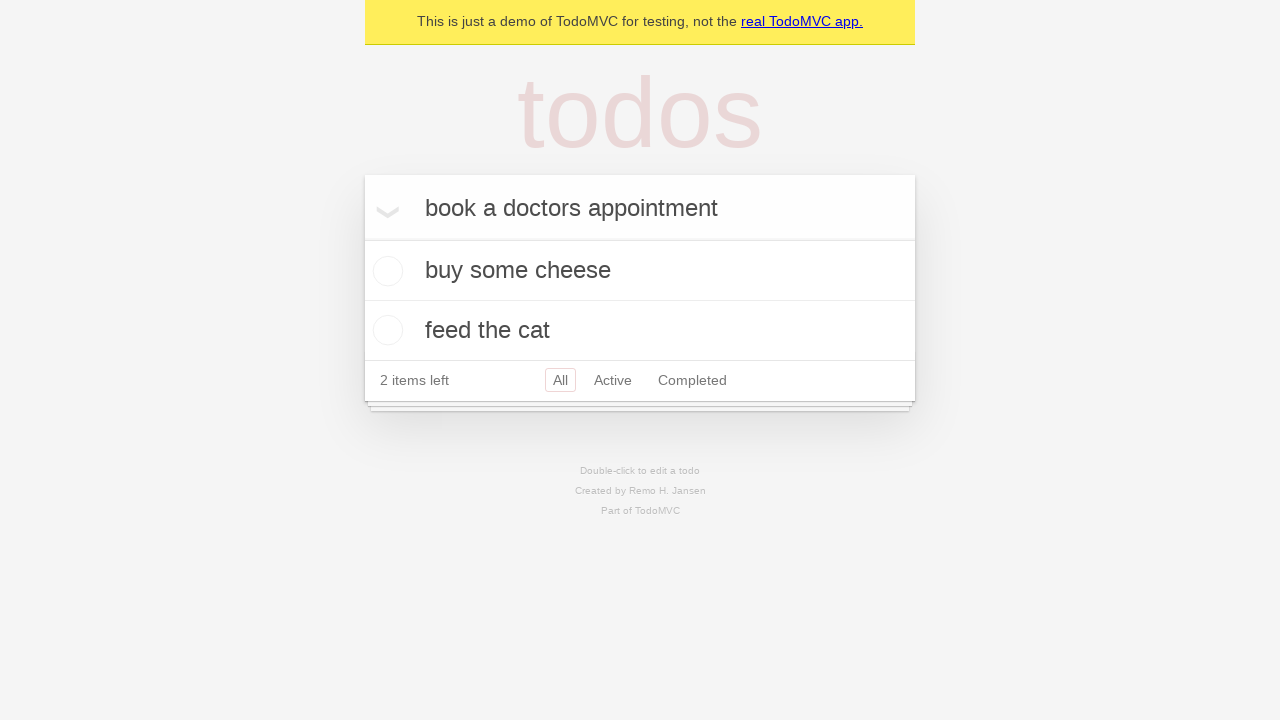

Pressed Enter to create third todo item on internal:attr=[placeholder="What needs to be done?"i]
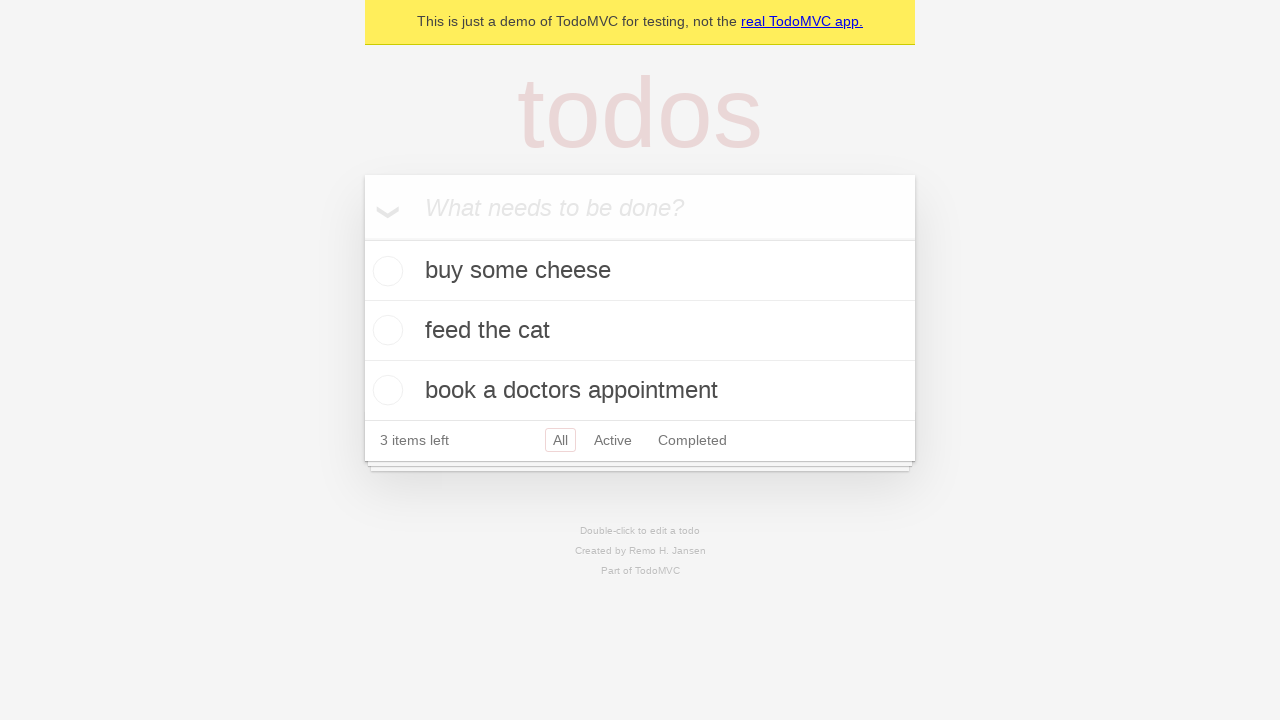

Waited for all 3 todo items to be created
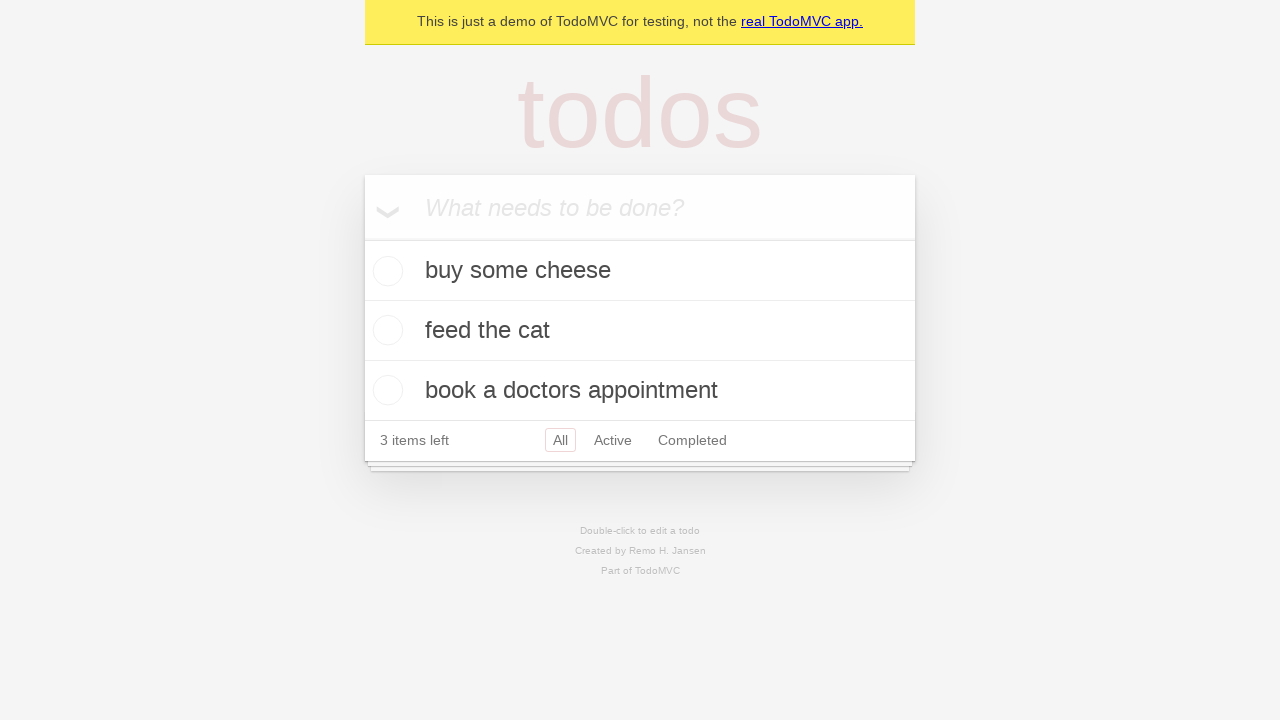

Checked 'Mark all as complete' checkbox to mark all items as complete at (362, 238) on internal:label="Mark all as complete"i
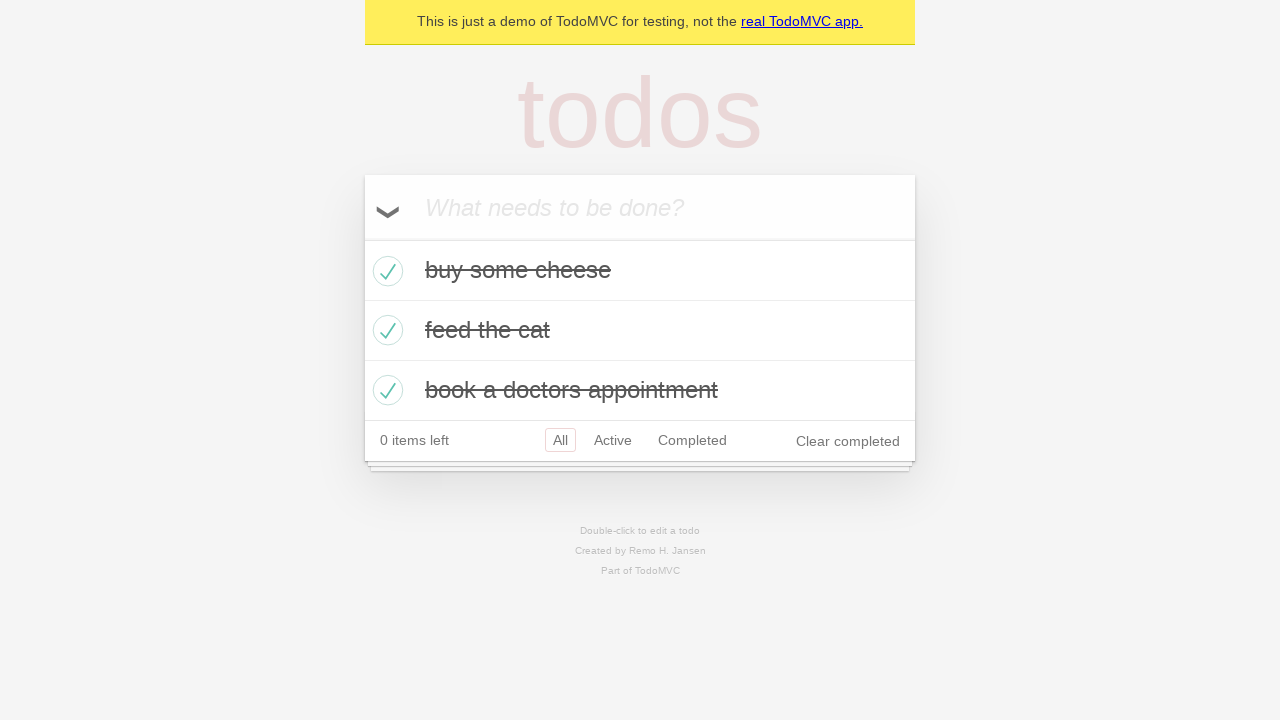

Unchecked 'Mark all as complete' checkbox to clear completed state at (362, 238) on internal:label="Mark all as complete"i
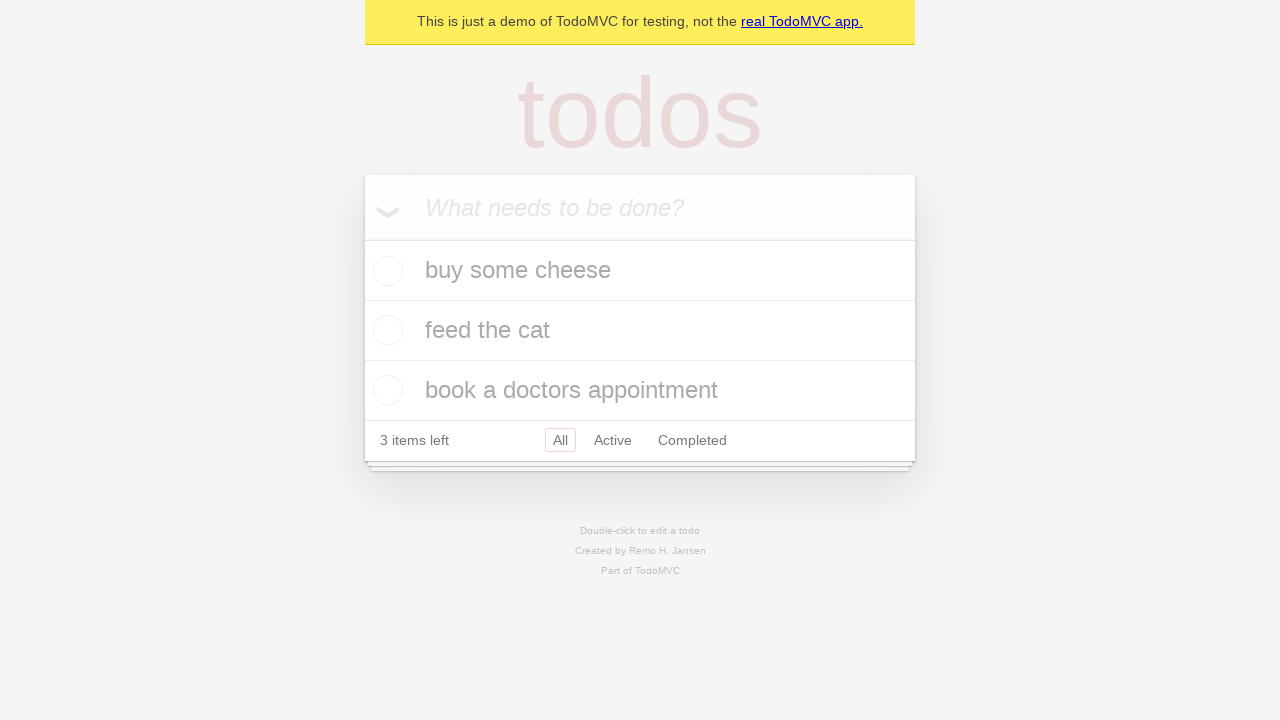

Verified all items are back to uncompleted state with '3 items left' counter
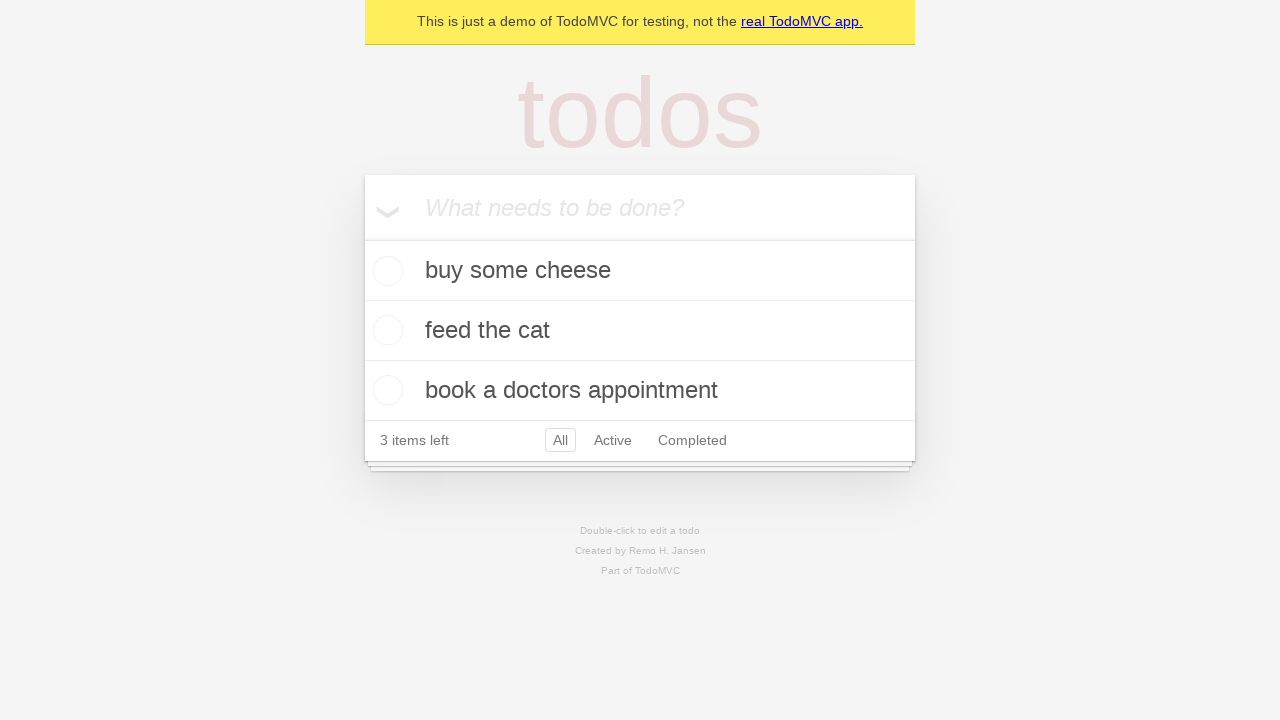

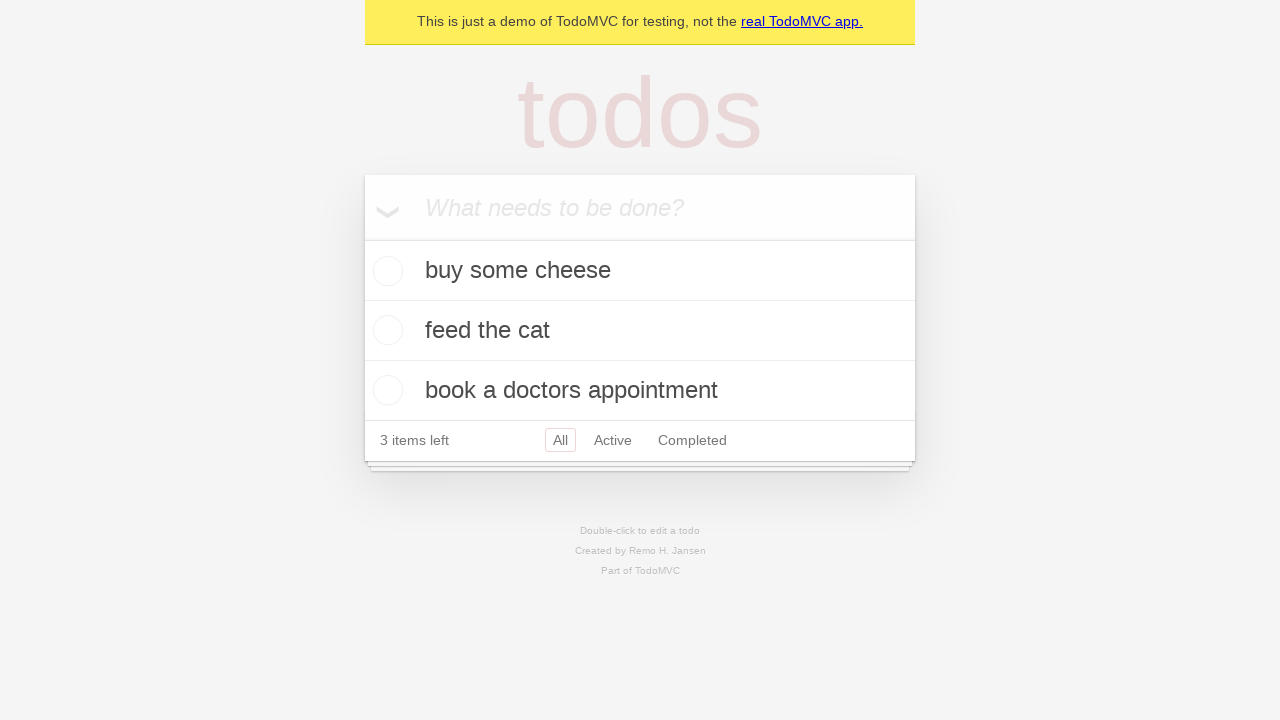